Fills out a practice registration form on demoqa.com with personal details including first name, last name, email, gender, mobile number, and date of birth.

Starting URL: https://demoqa.com/automation-practice-form

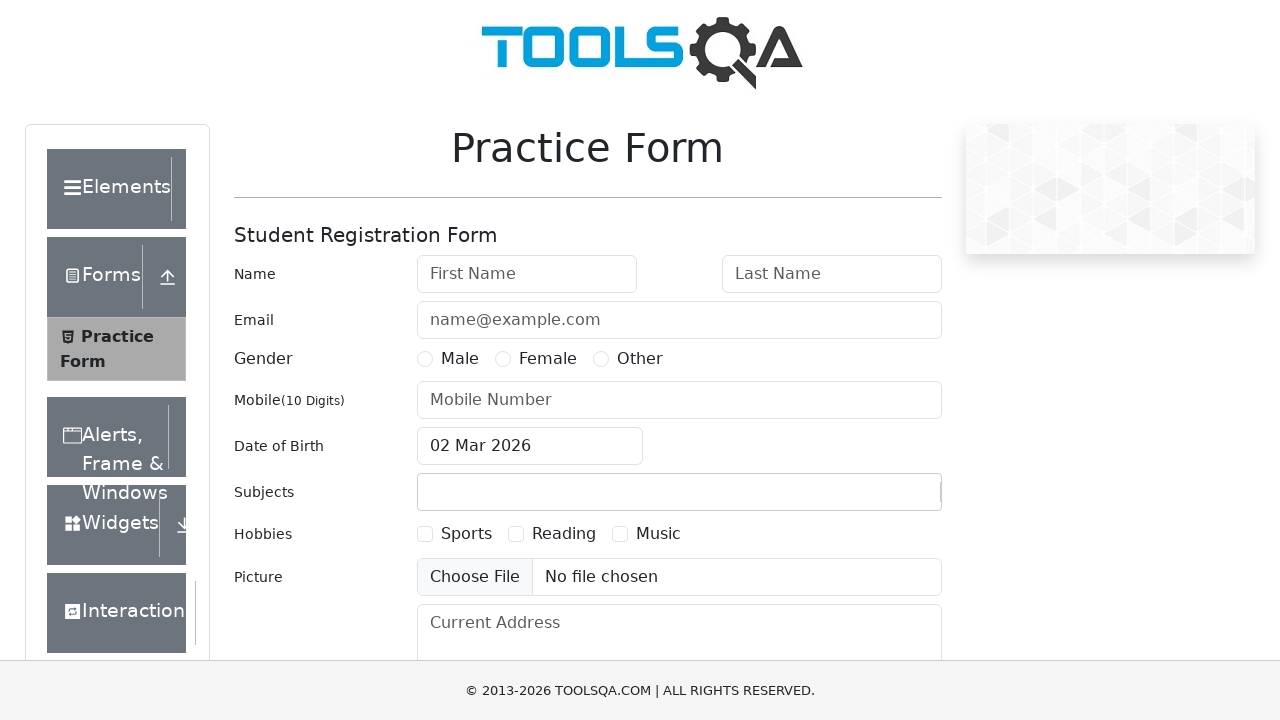

Filled first name field with 'Priyanshu' on input#firstName
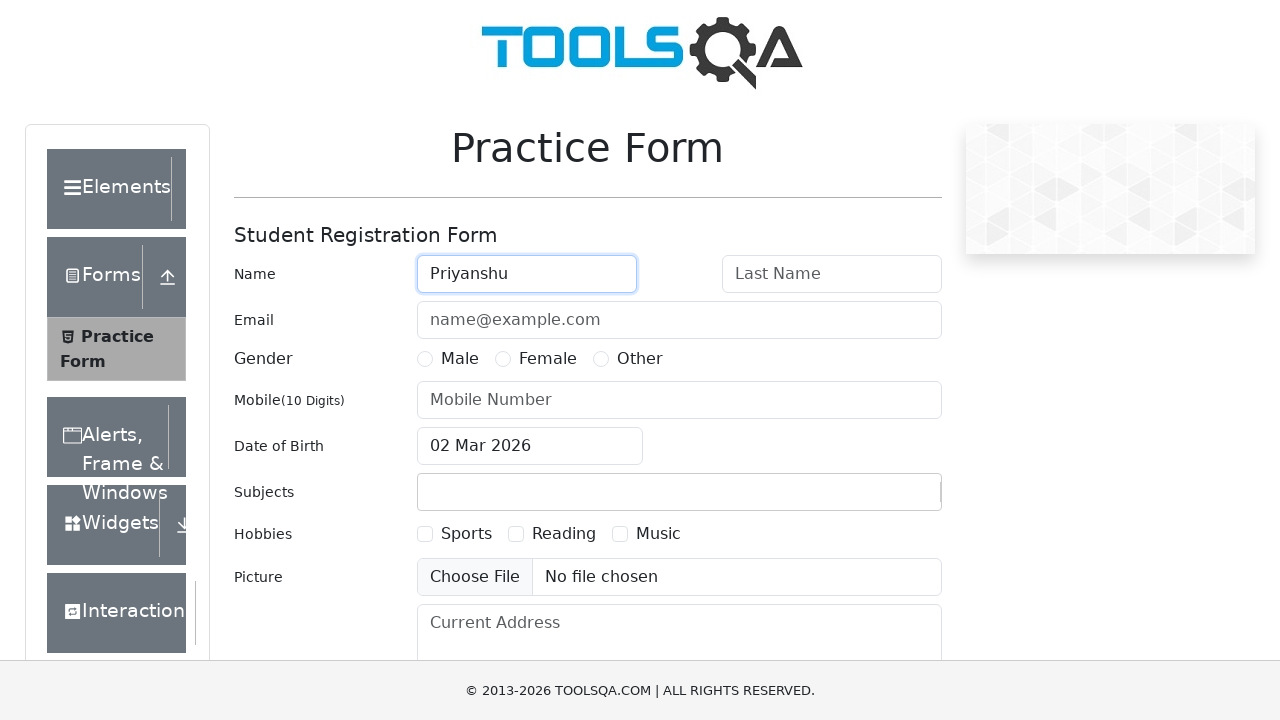

Filled last name field with 'Chaudhari' on input#lastName
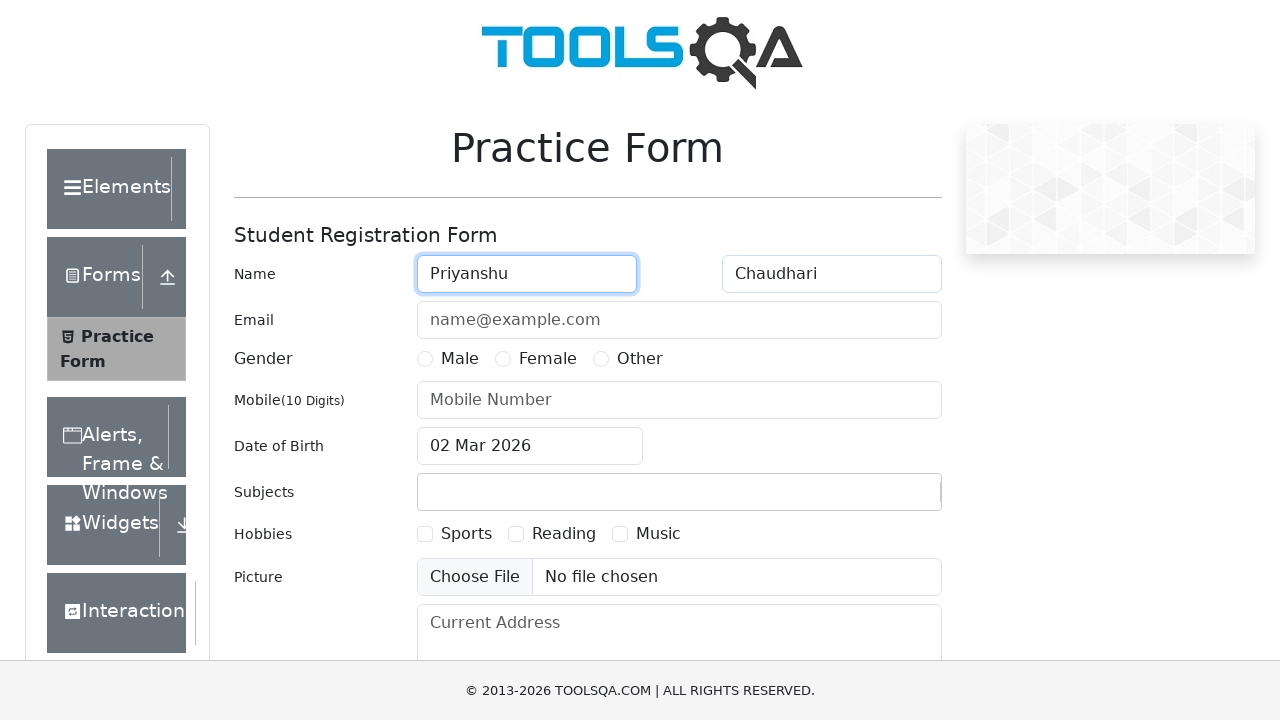

Filled email field with 'xyz@gmail.com' on input[placeholder='name@example.com']
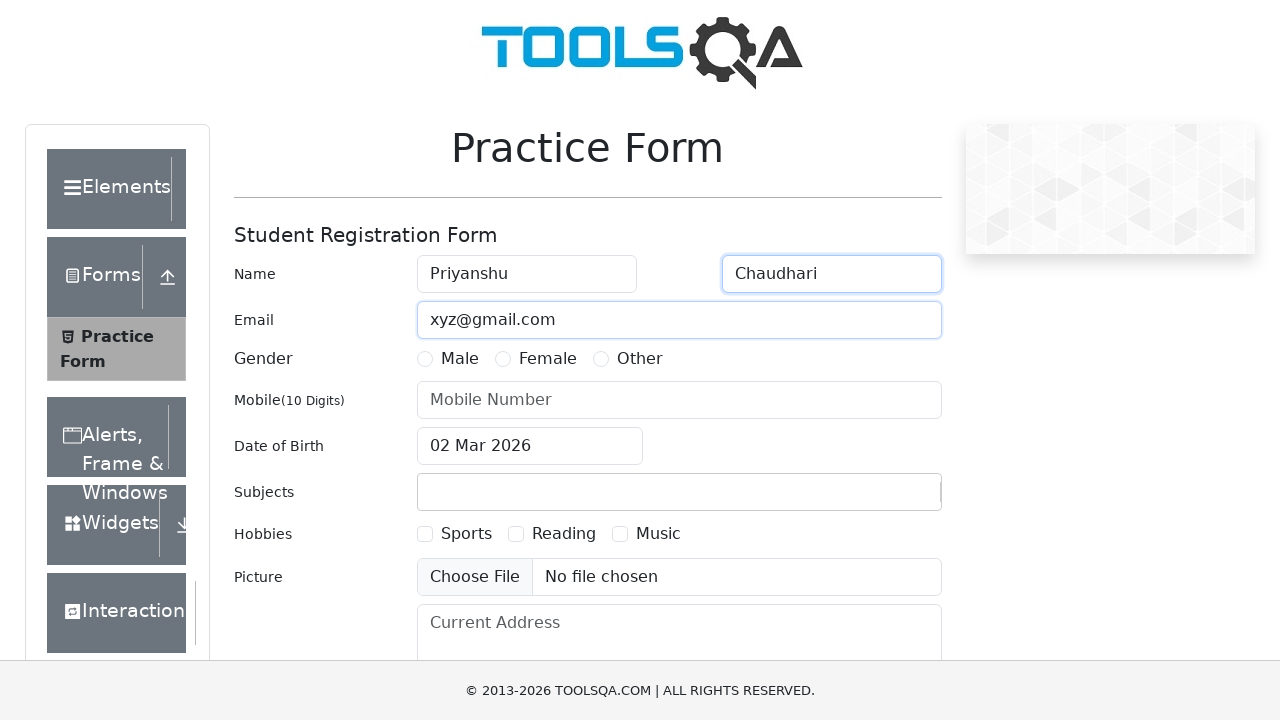

Selected Male gender option at (460, 359) on label[for='gender-radio-1']
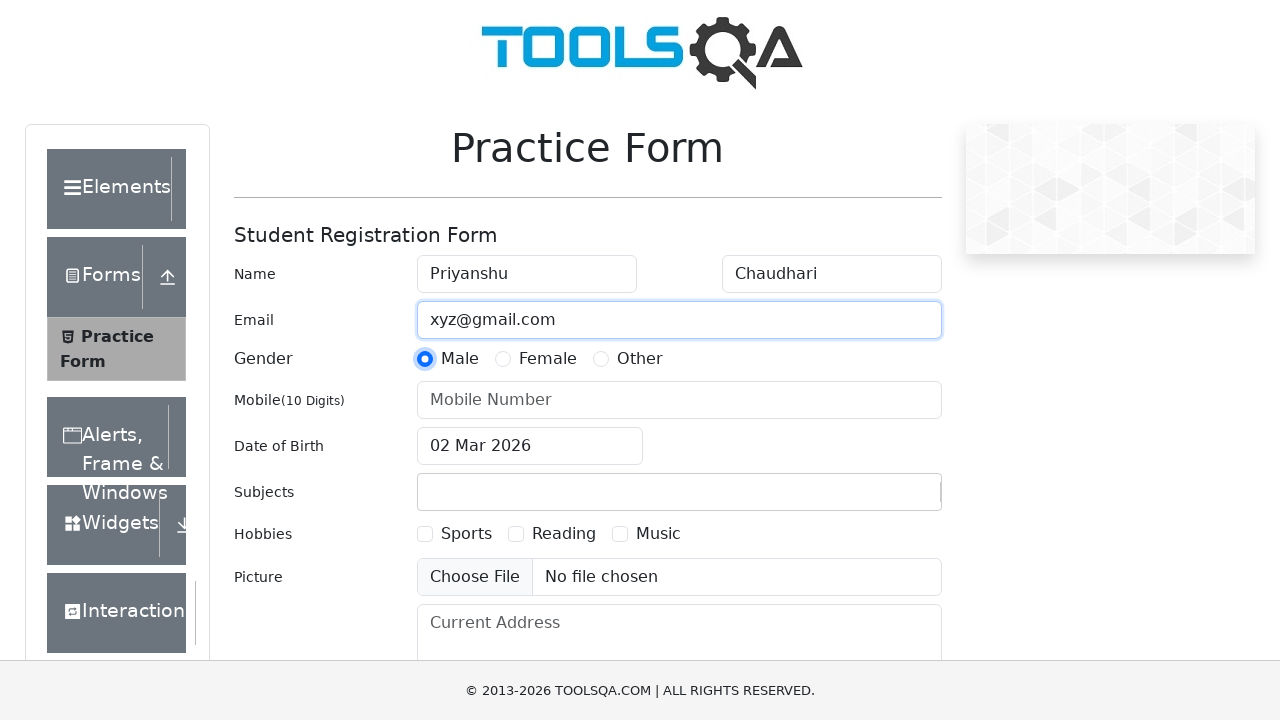

Filled mobile number field with '7709841466' on input[placeholder='Mobile Number']
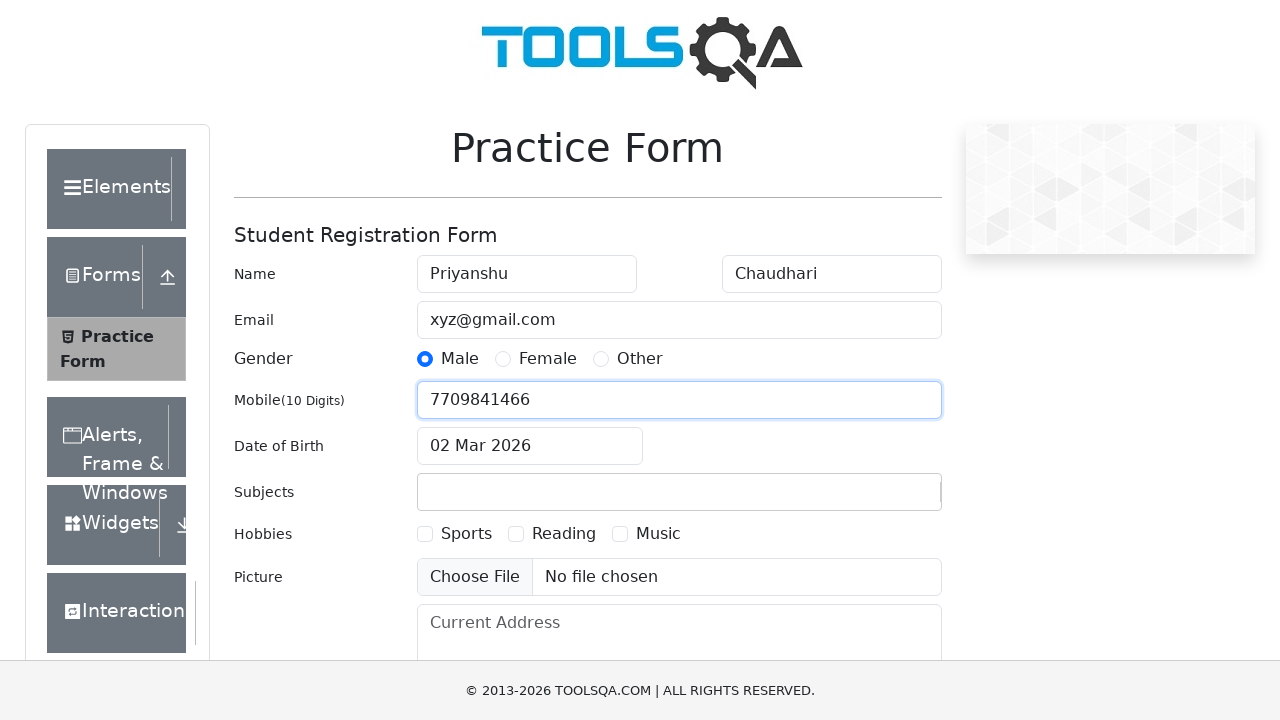

Set date of birth to '10/15/1990' using JavaScript
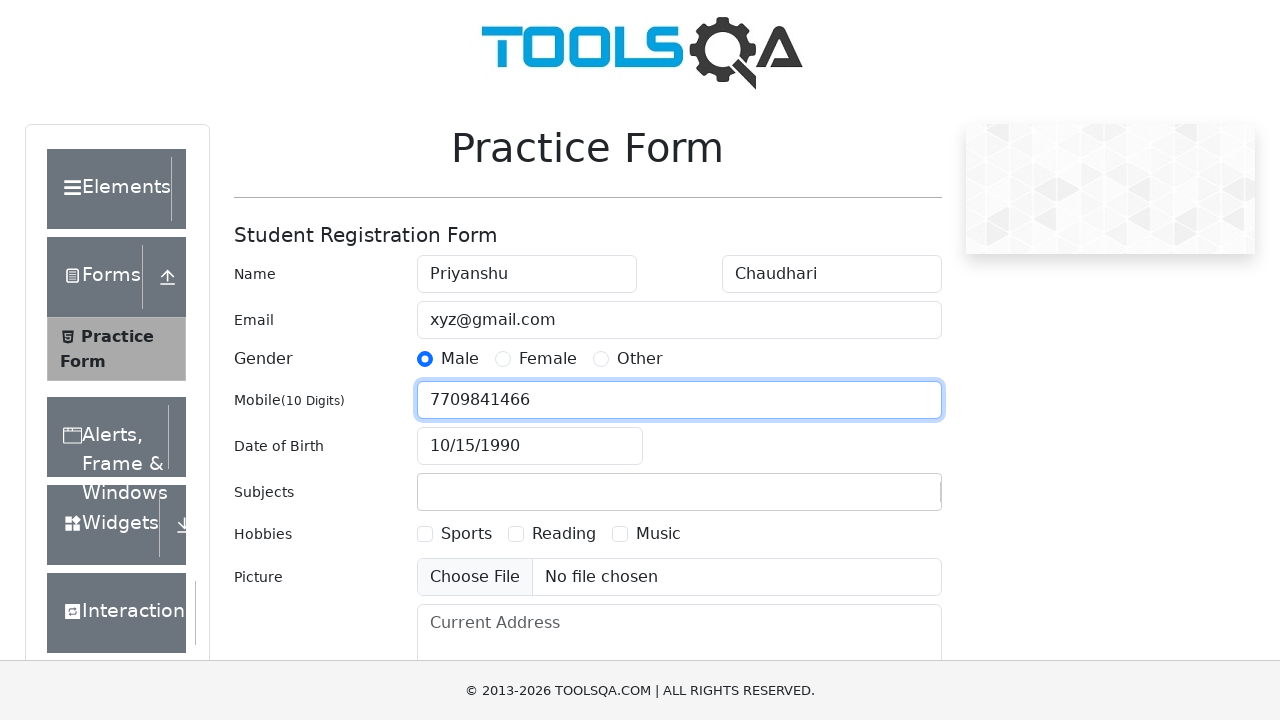

Clicked first name field to close date picker at (527, 274) on input#firstName
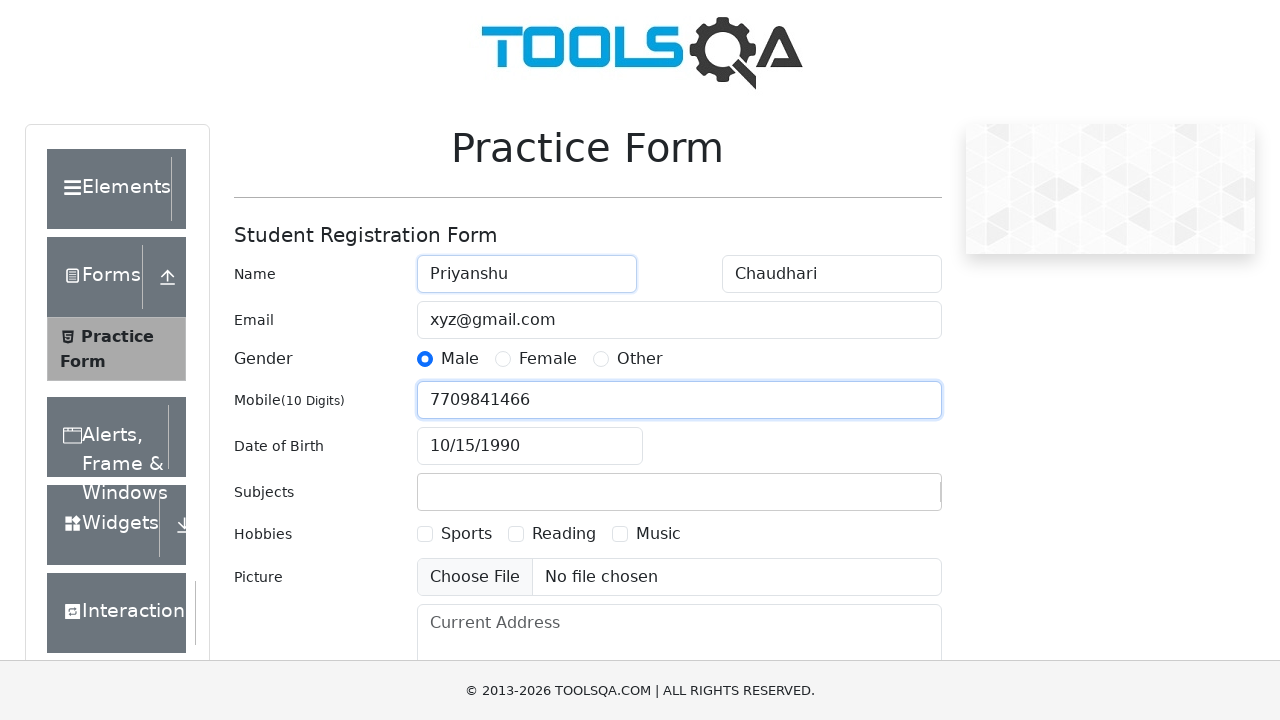

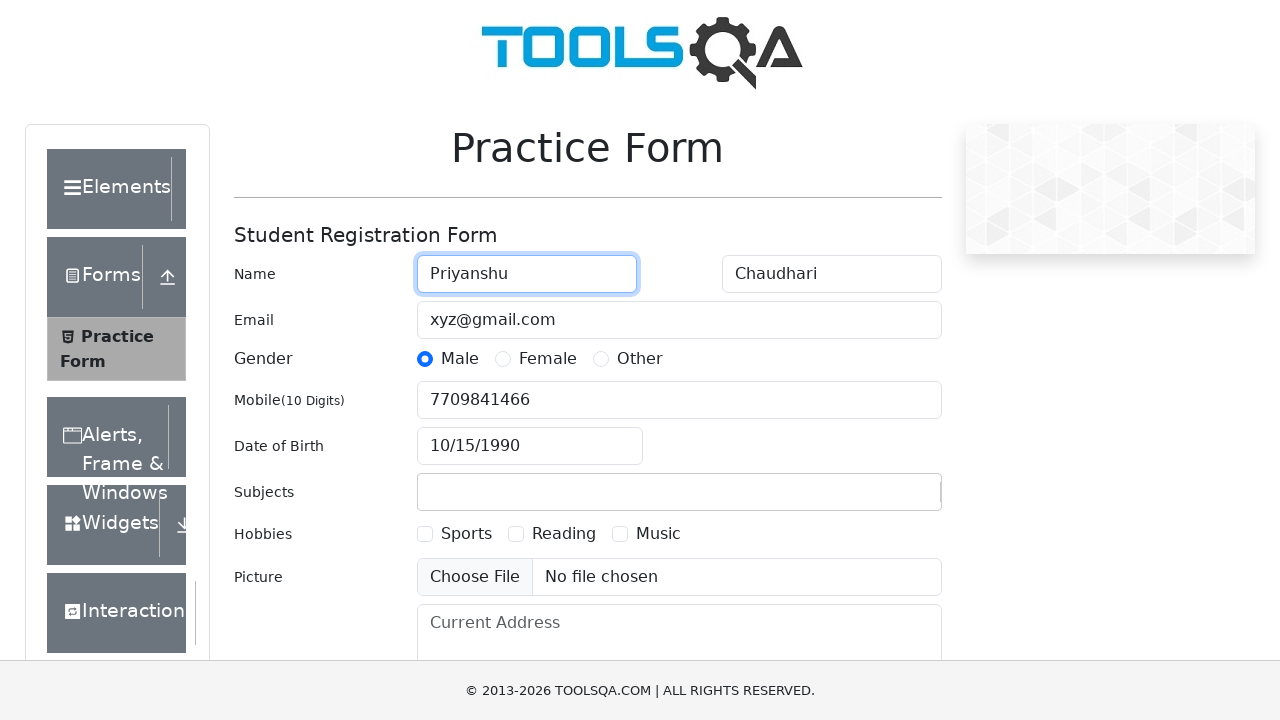